Tests filtering to display only active (incomplete) items

Starting URL: https://demo.playwright.dev/todomvc

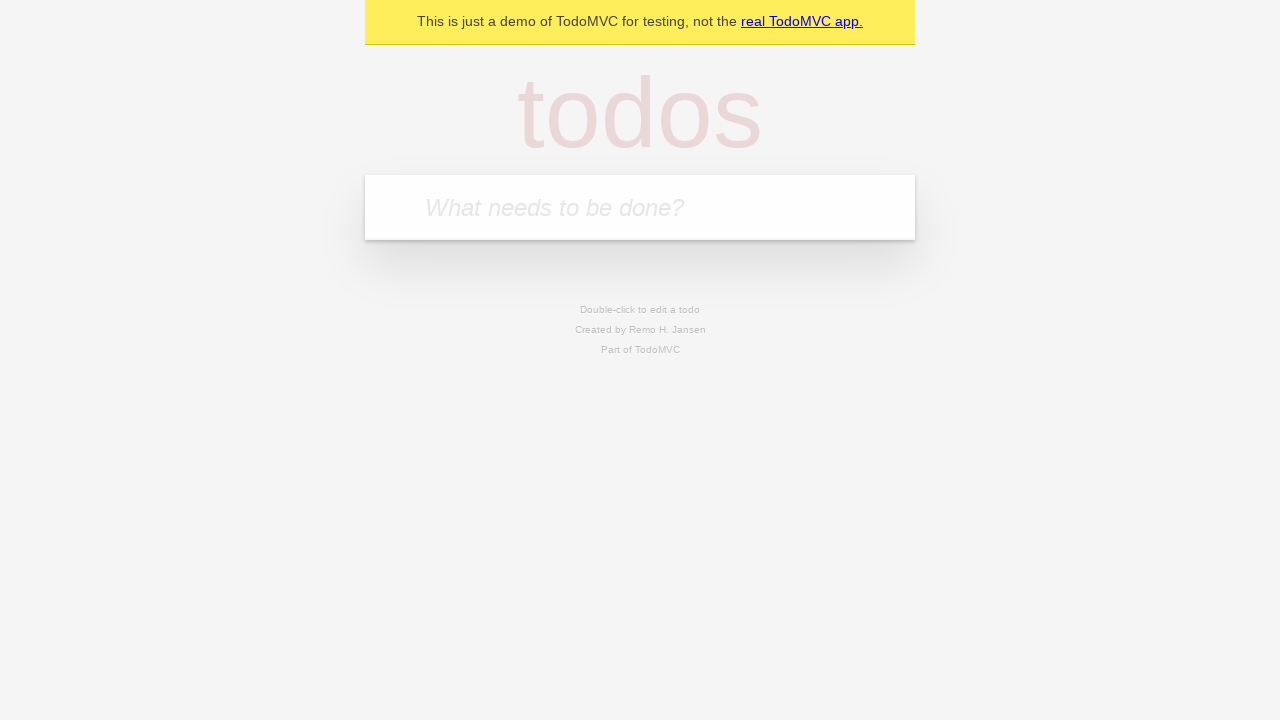

Filled new todo input with 'buy some cheese' on .new-todo
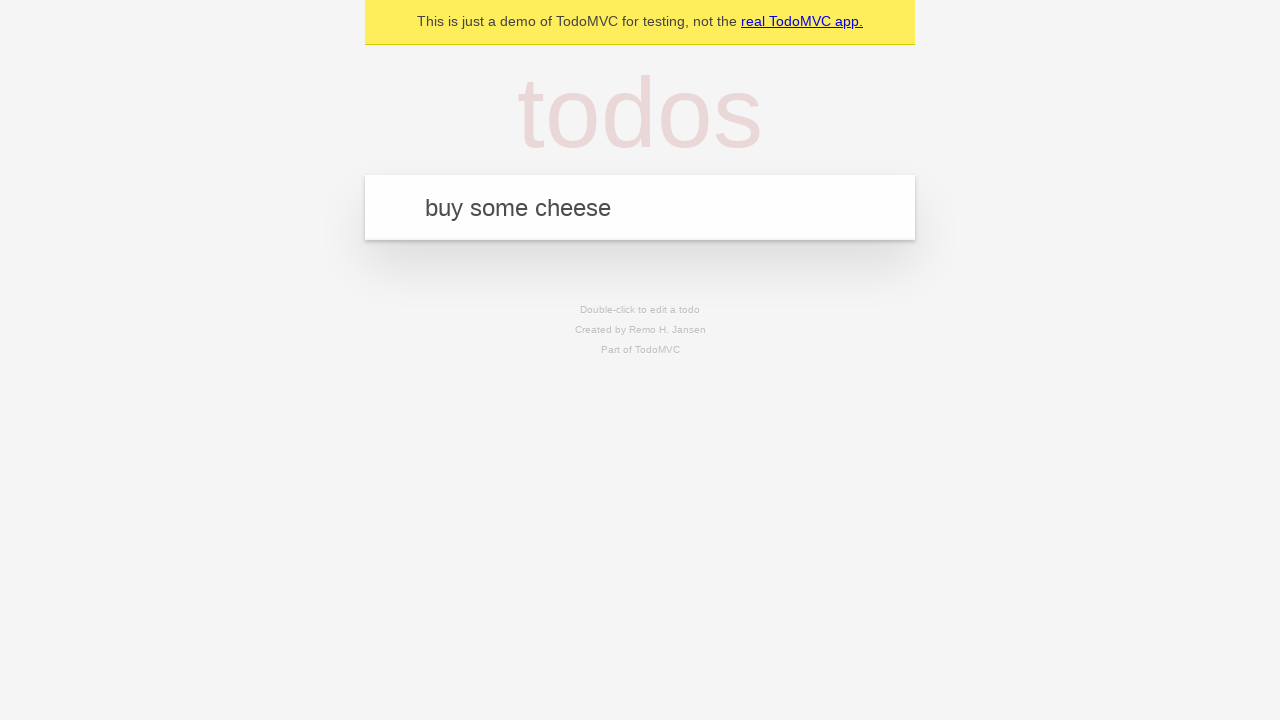

Pressed Enter to create first todo item on .new-todo
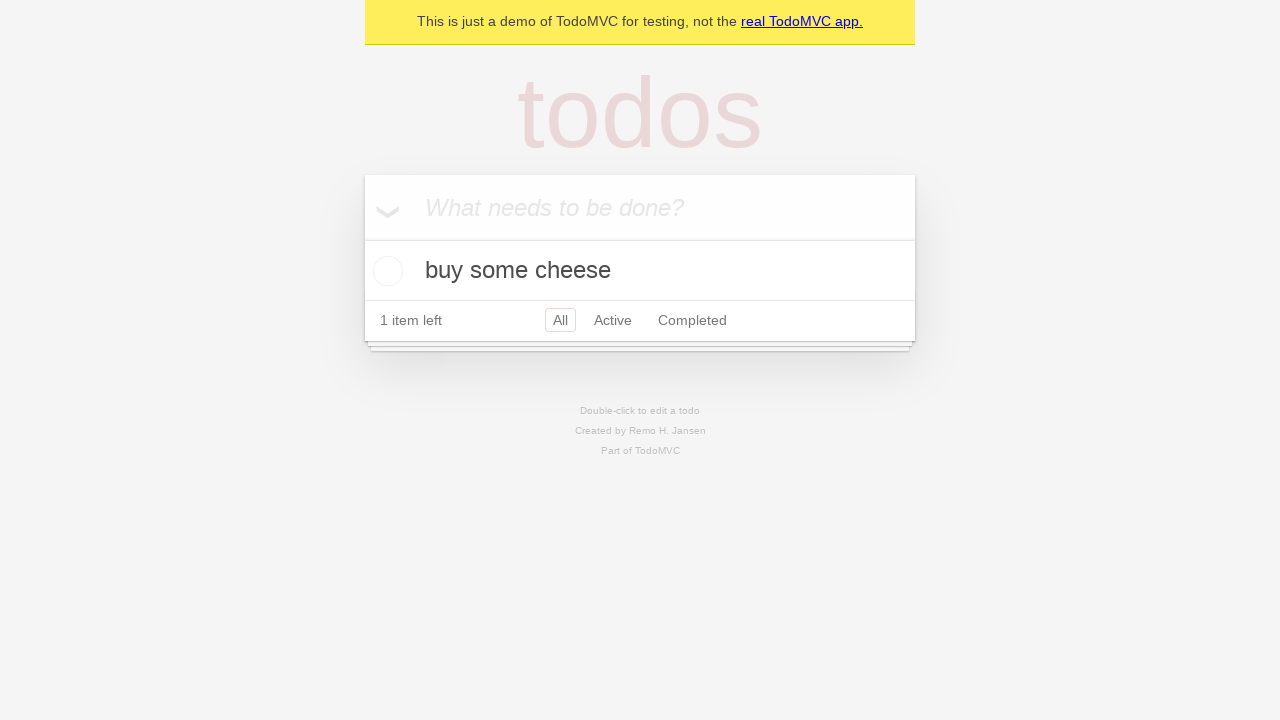

Filled new todo input with 'feed the cat' on .new-todo
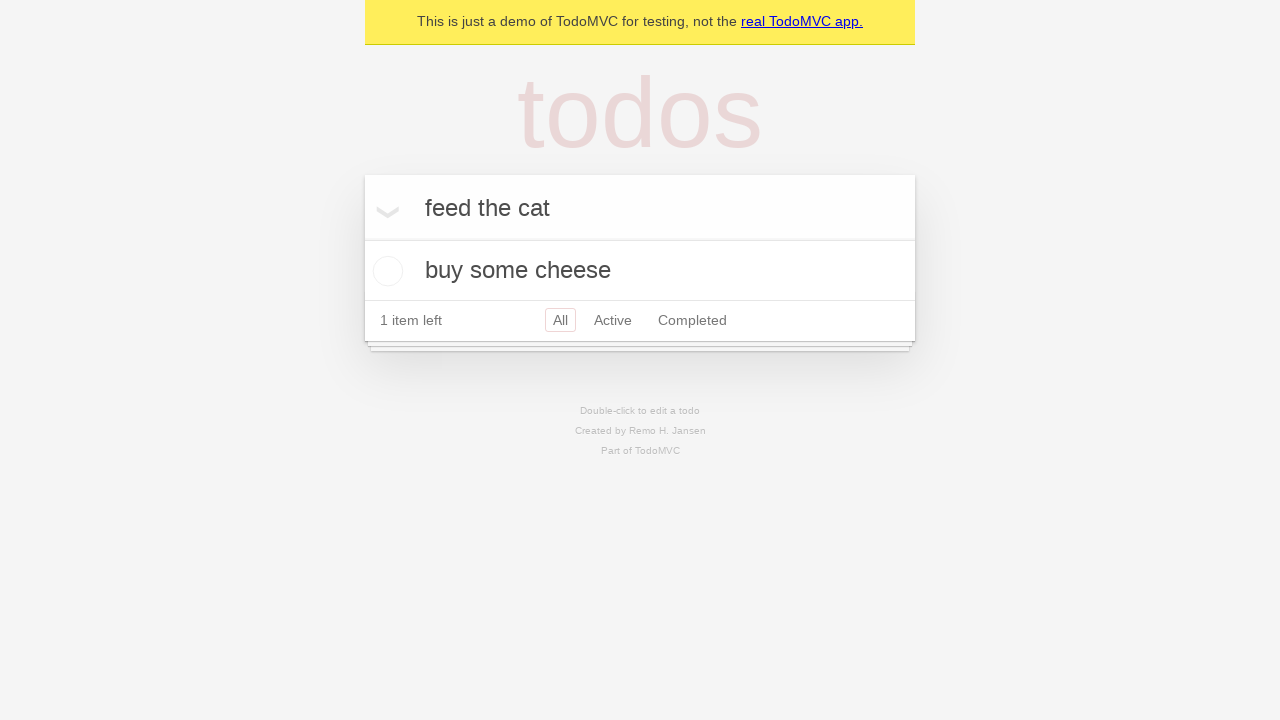

Pressed Enter to create second todo item on .new-todo
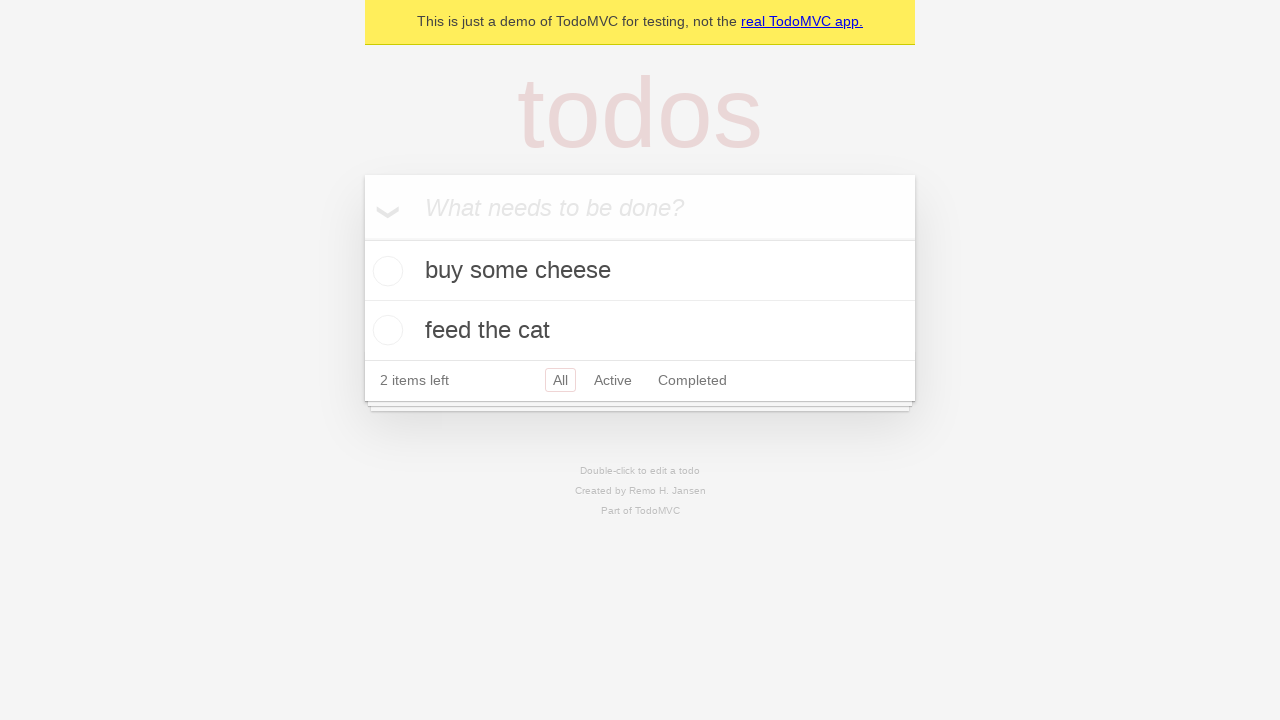

Filled new todo input with 'book a doctors appointment' on .new-todo
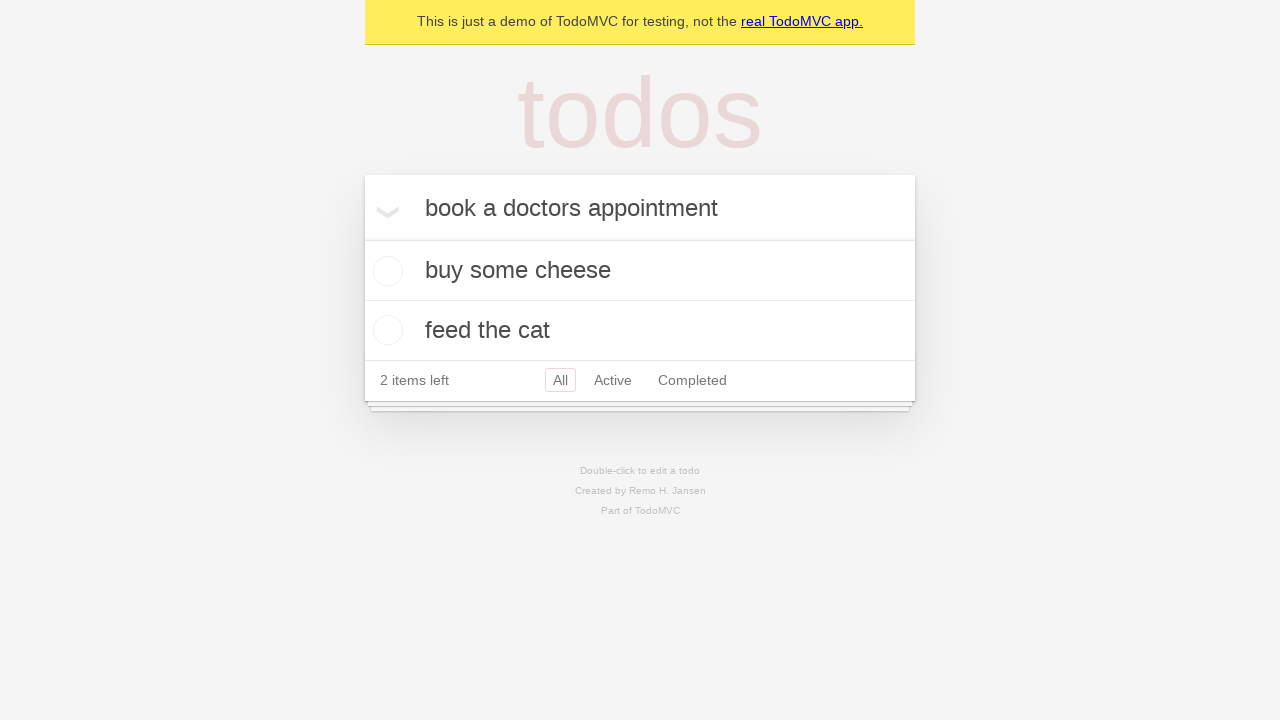

Pressed Enter to create third todo item on .new-todo
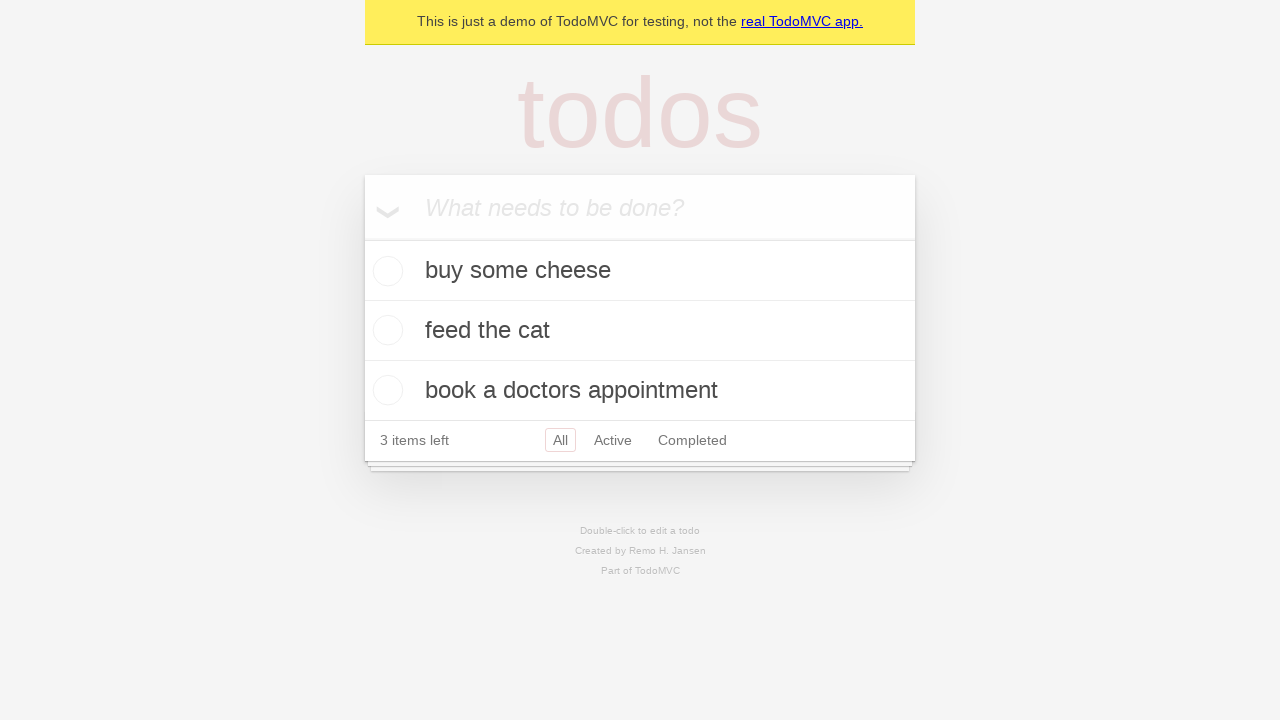

Checked the second todo item to mark it as complete at (385, 330) on .todo-list li .toggle >> nth=1
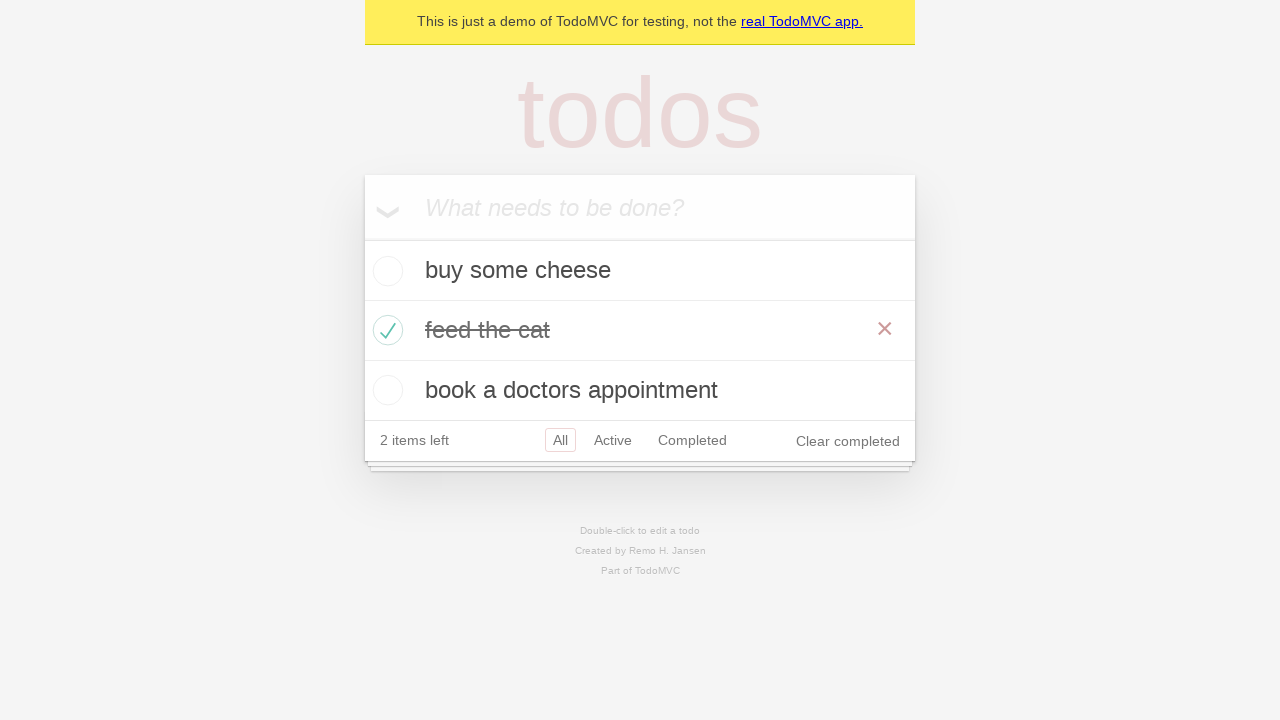

Clicked Active filter to display only incomplete items at (613, 440) on .filters >> text=Active
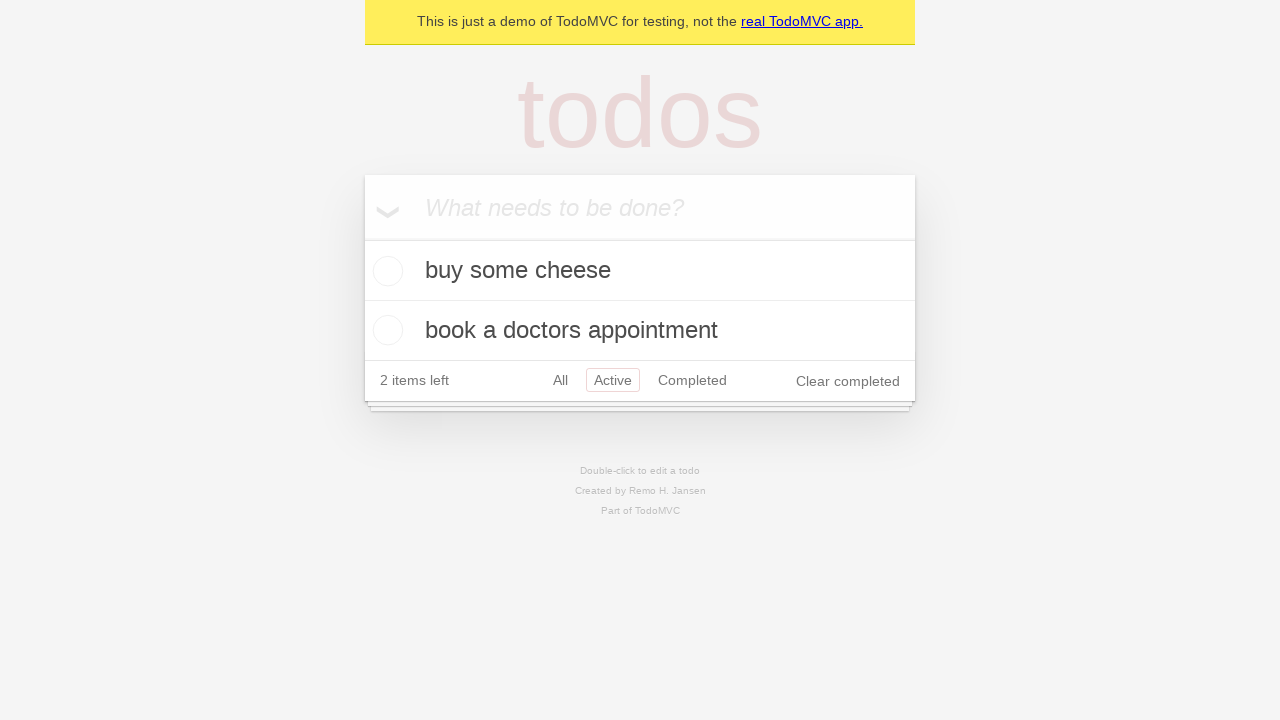

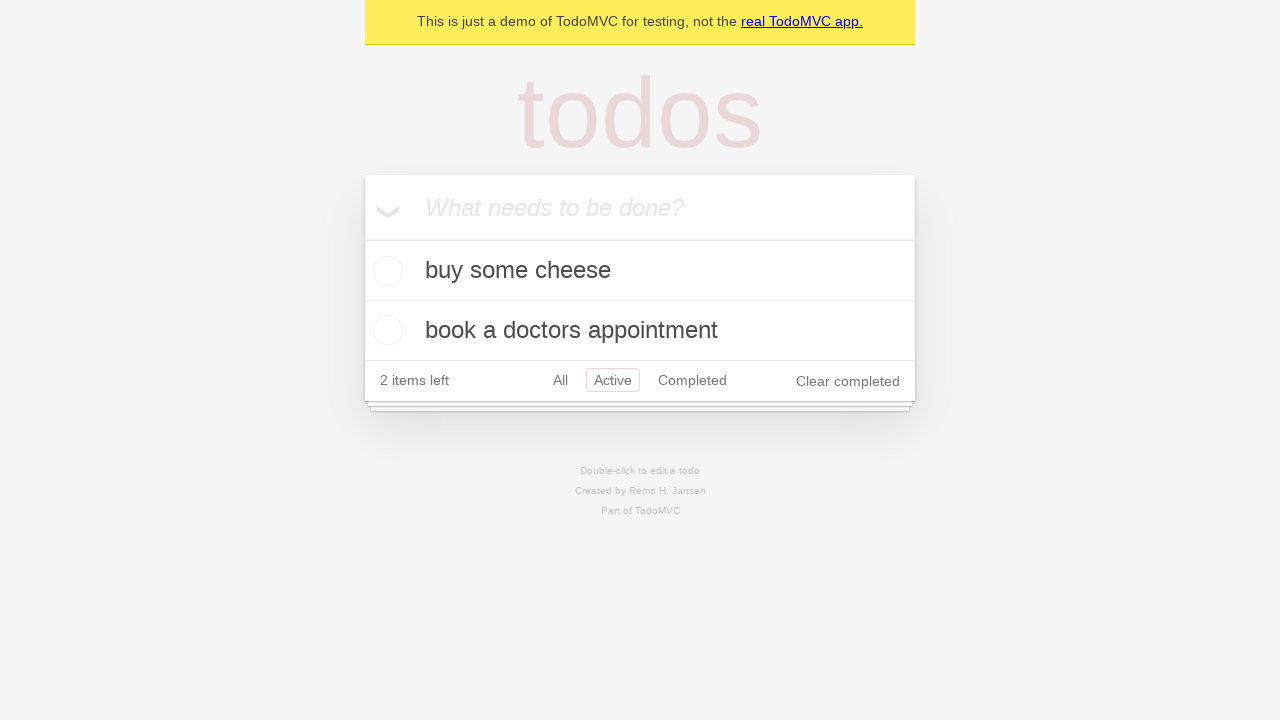